Tests marking all todo items as completed using the toggle all checkbox

Starting URL: https://demo.playwright.dev/todomvc

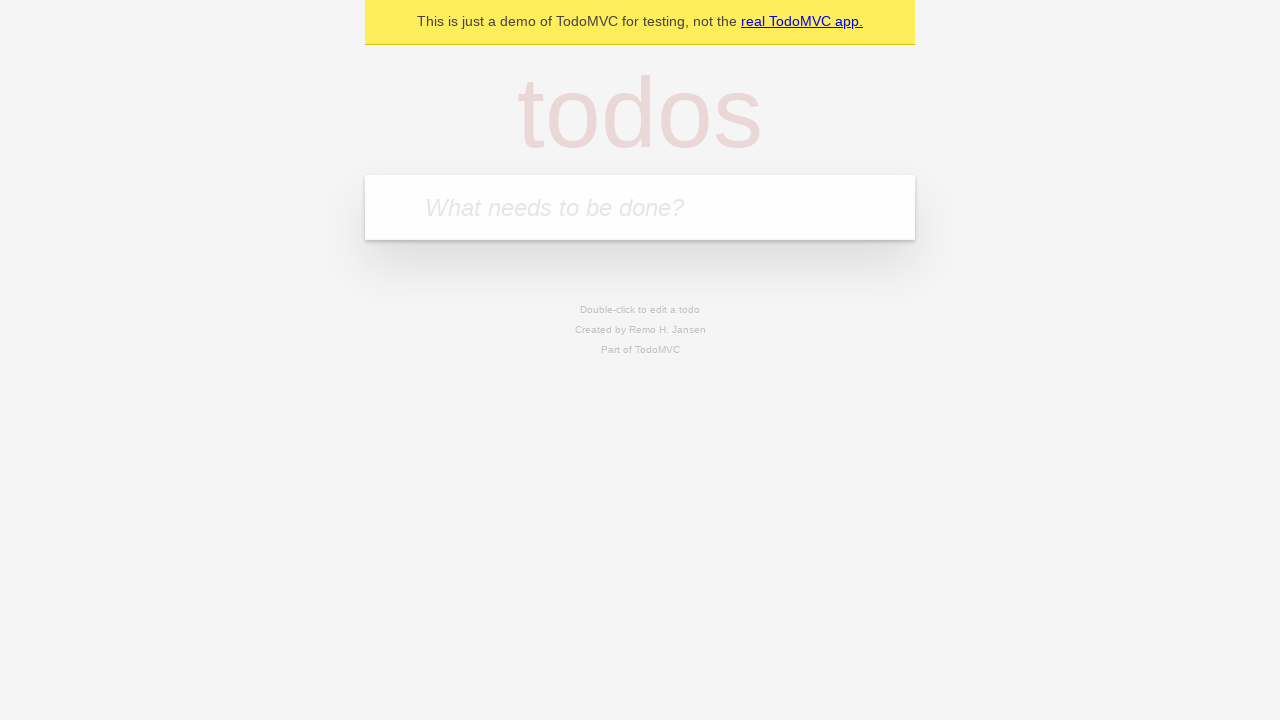

Filled todo input with 'buy some cheese' on internal:attr=[placeholder="What needs to be done?"i]
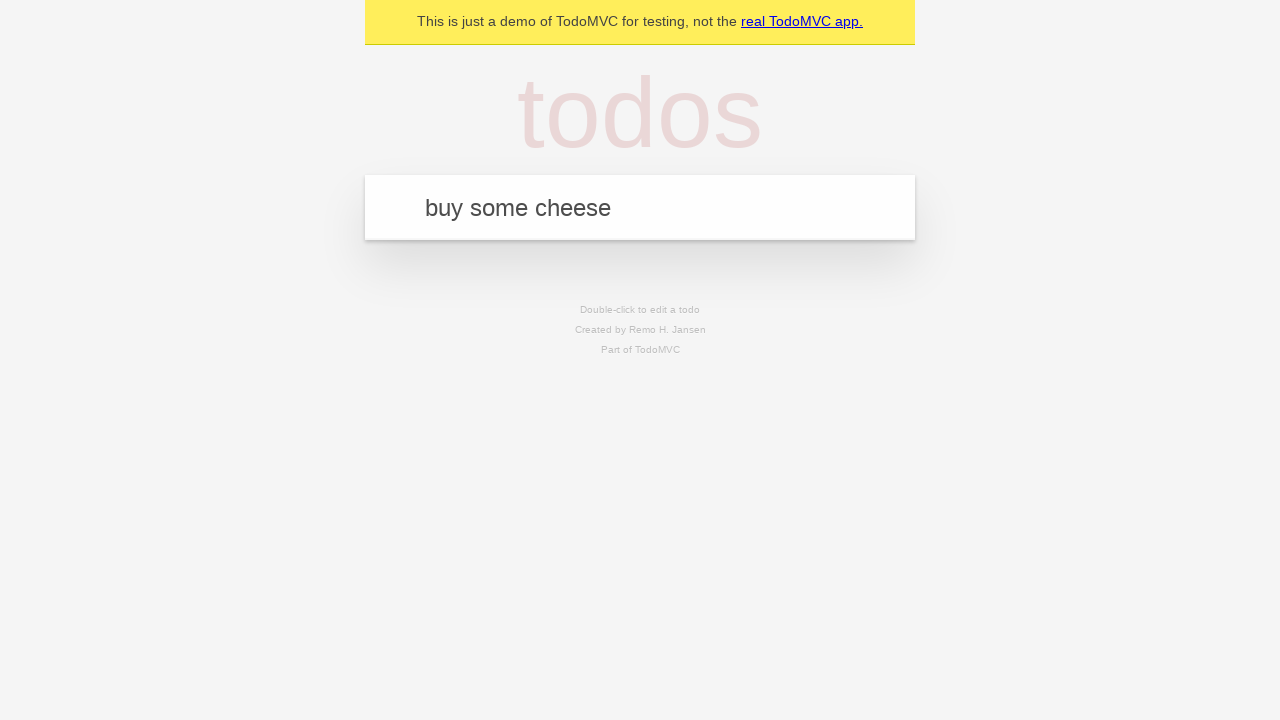

Pressed Enter to add first todo item on internal:attr=[placeholder="What needs to be done?"i]
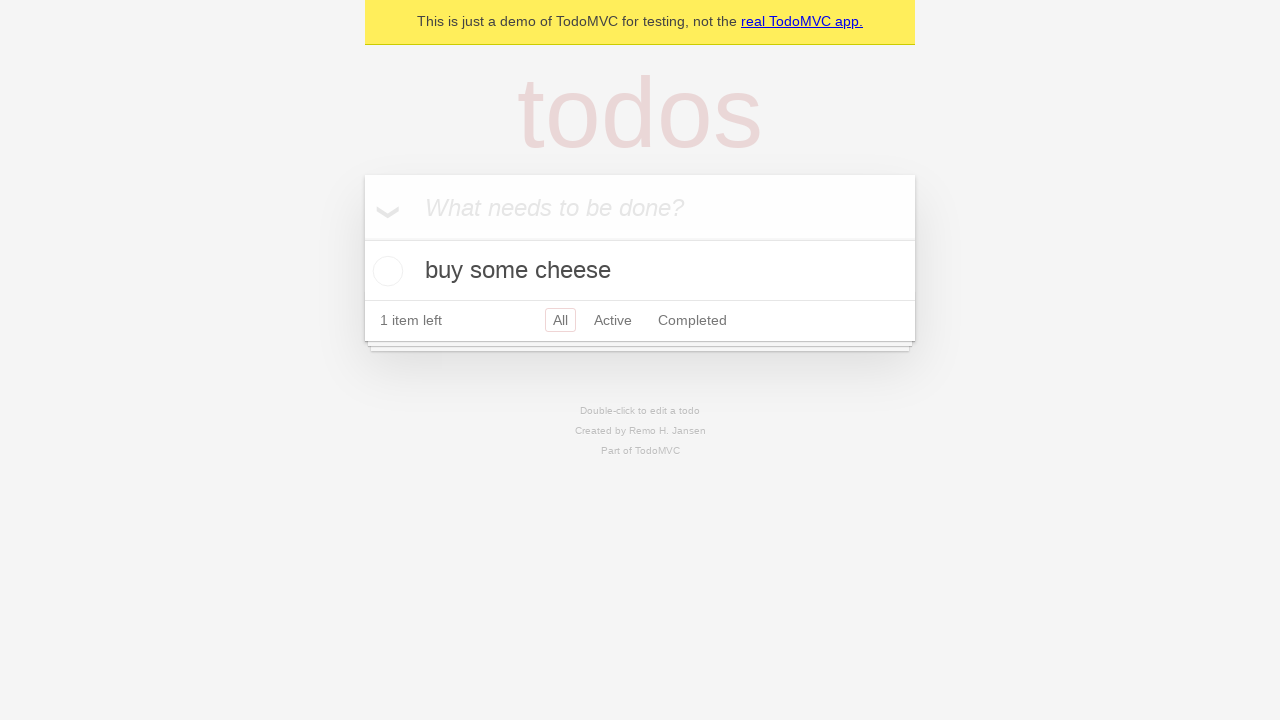

Filled todo input with 'feed the cat' on internal:attr=[placeholder="What needs to be done?"i]
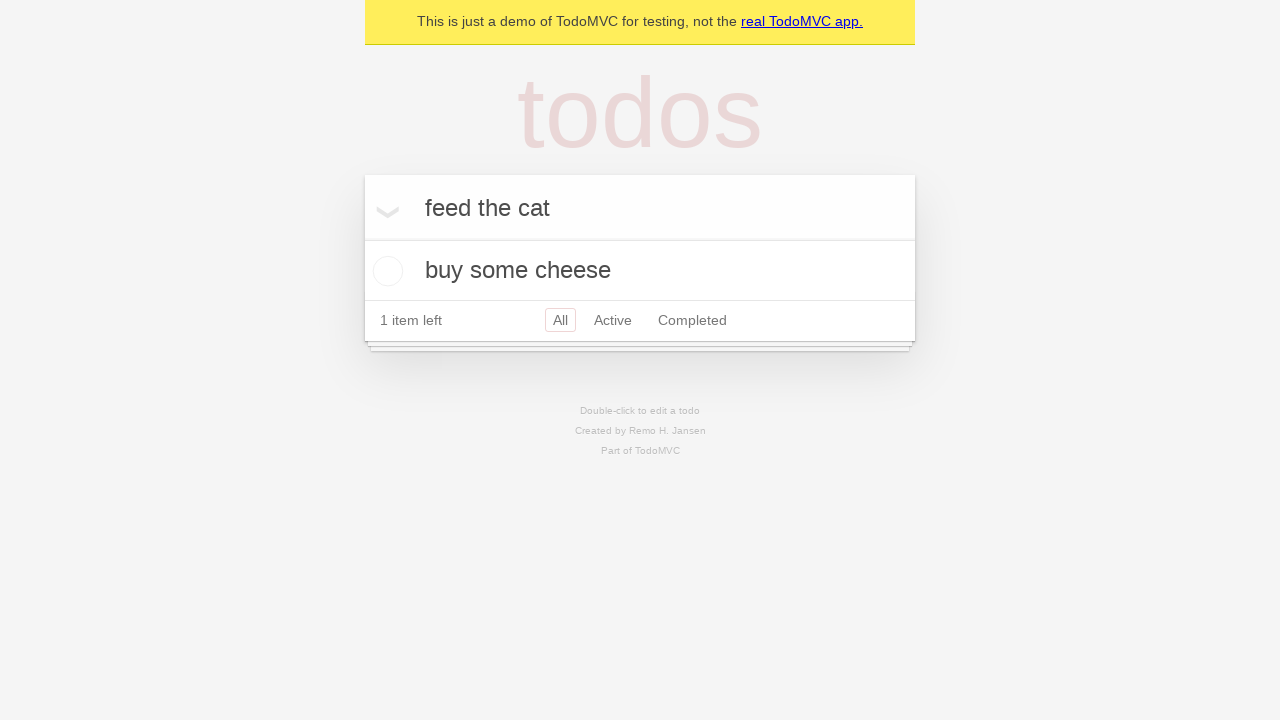

Pressed Enter to add second todo item on internal:attr=[placeholder="What needs to be done?"i]
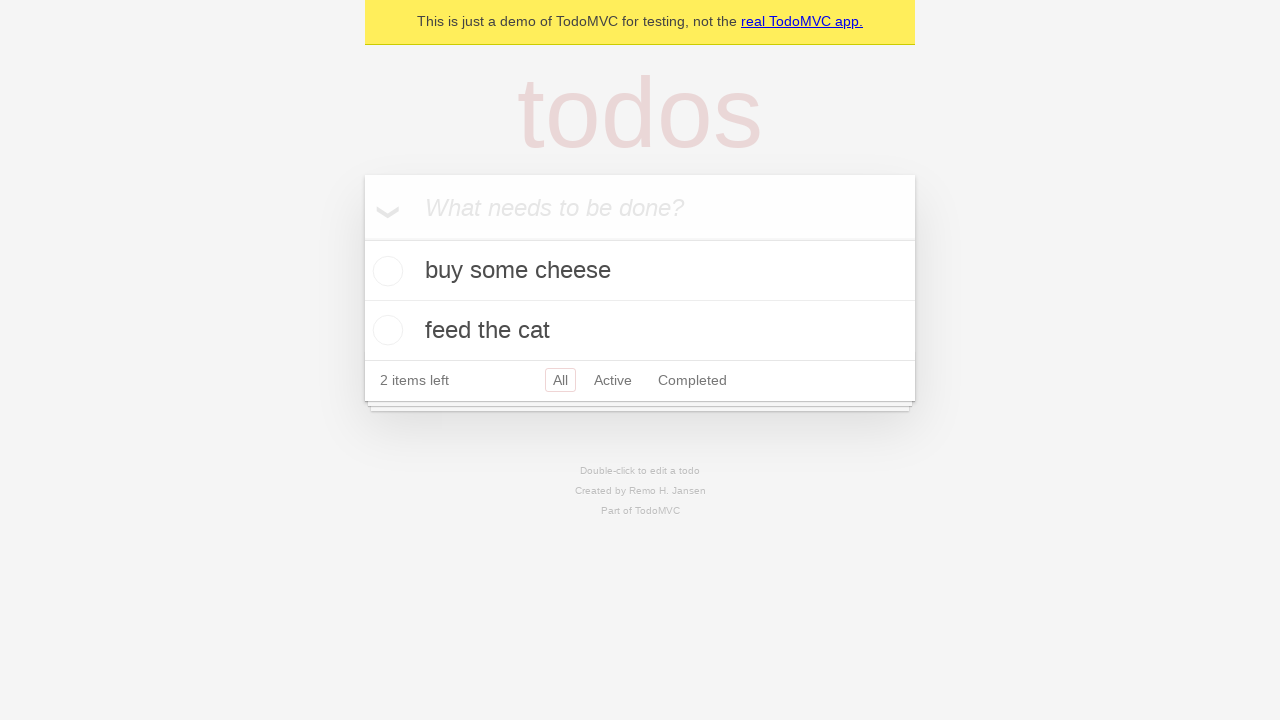

Filled todo input with 'book a doctors appointment' on internal:attr=[placeholder="What needs to be done?"i]
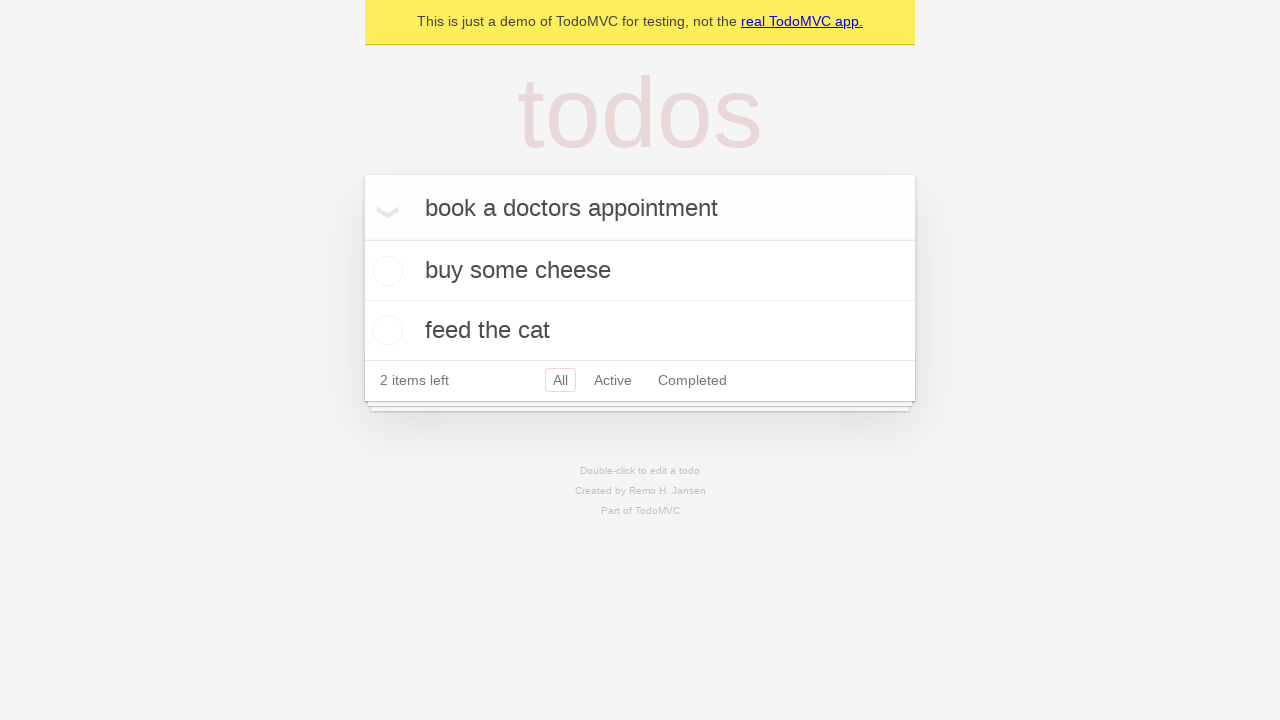

Pressed Enter to add third todo item on internal:attr=[placeholder="What needs to be done?"i]
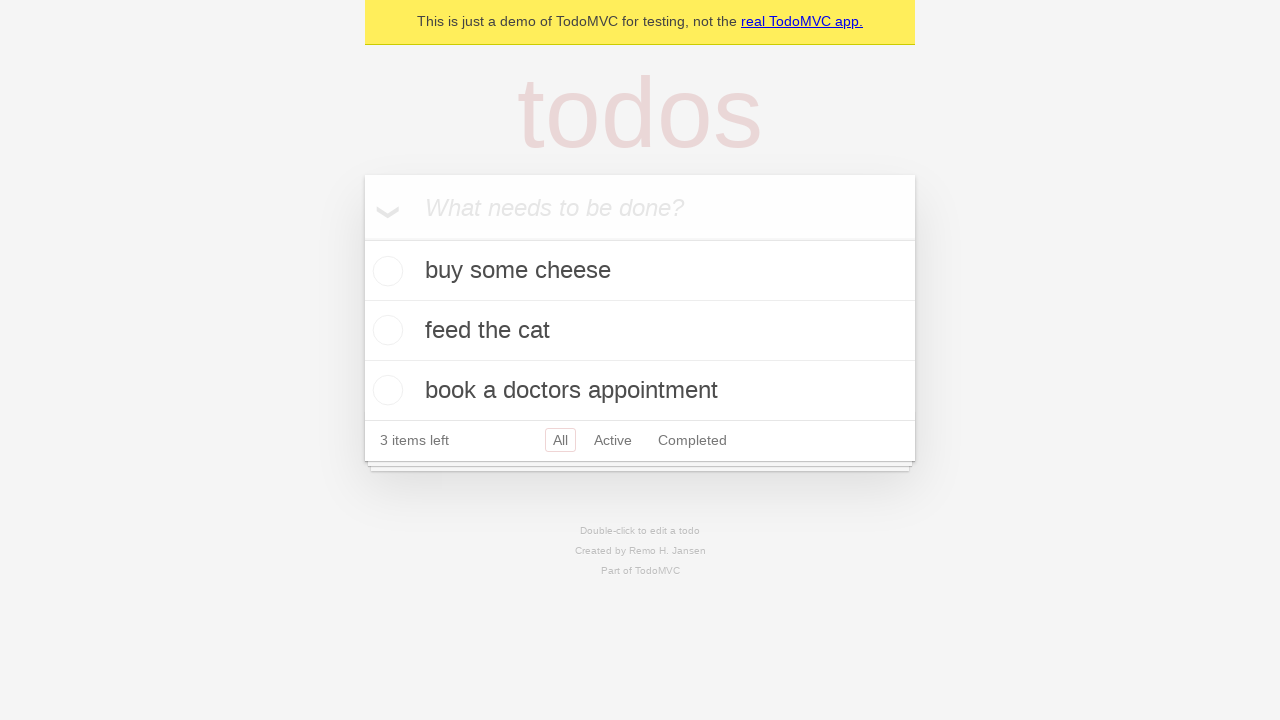

Waited for third todo item to appear in the list
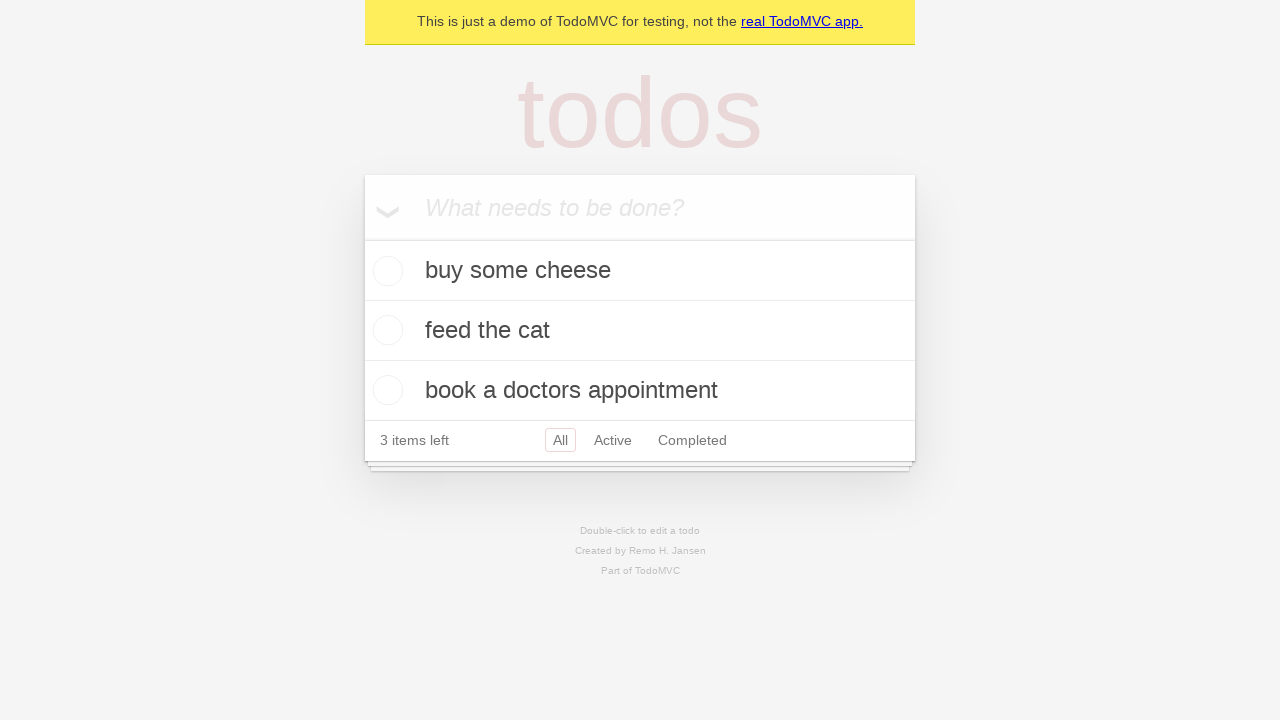

Clicked 'Mark all as complete' checkbox to mark all todos as completed at (362, 238) on internal:label="Mark all as complete"i
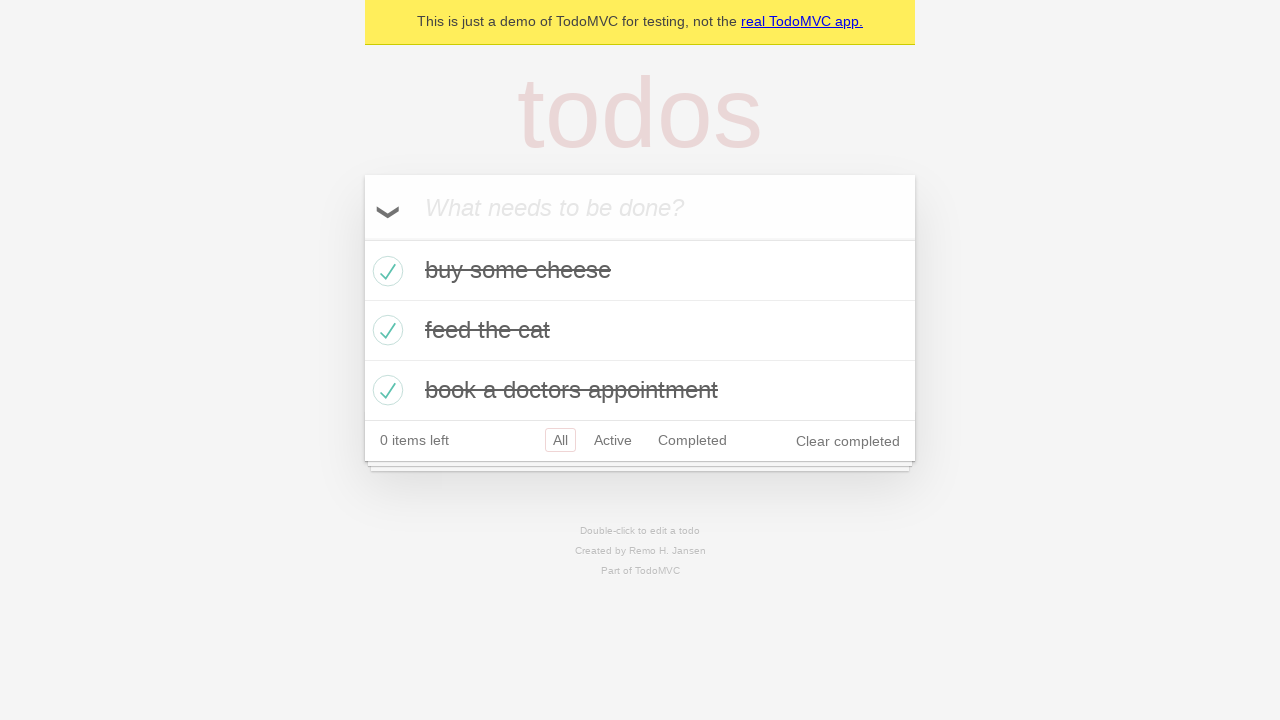

Waited for third todo item to show as completed
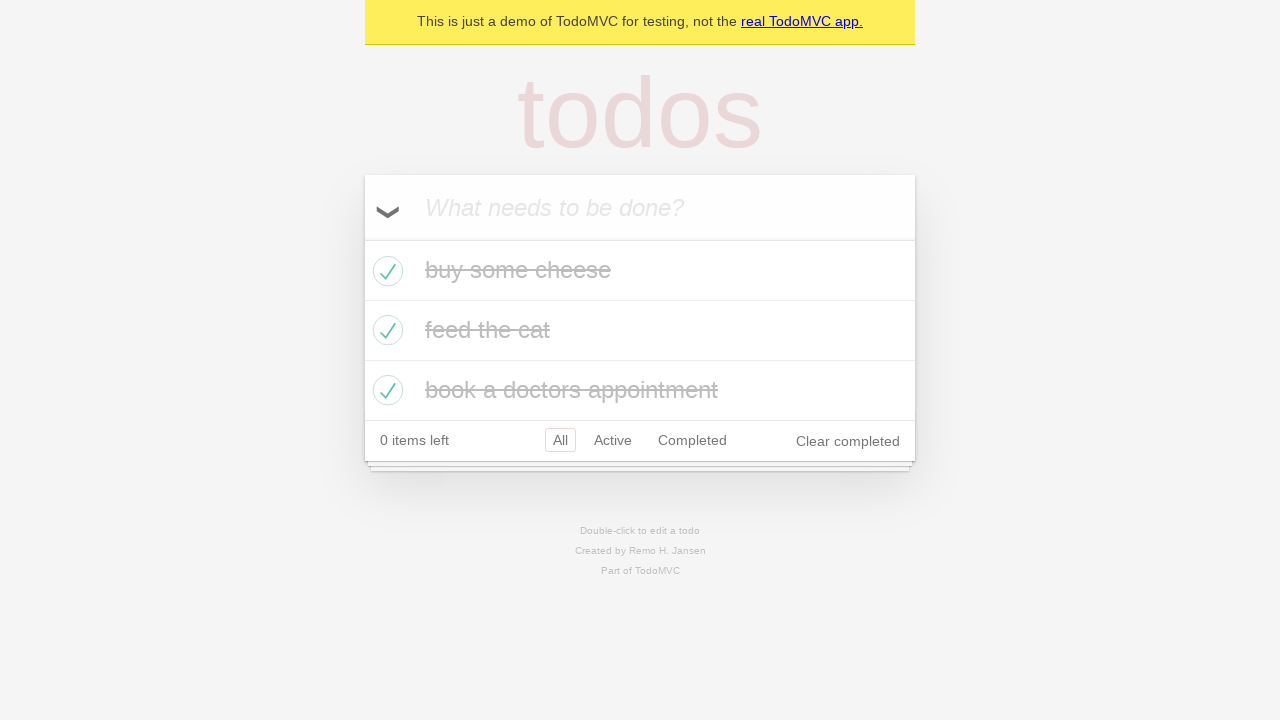

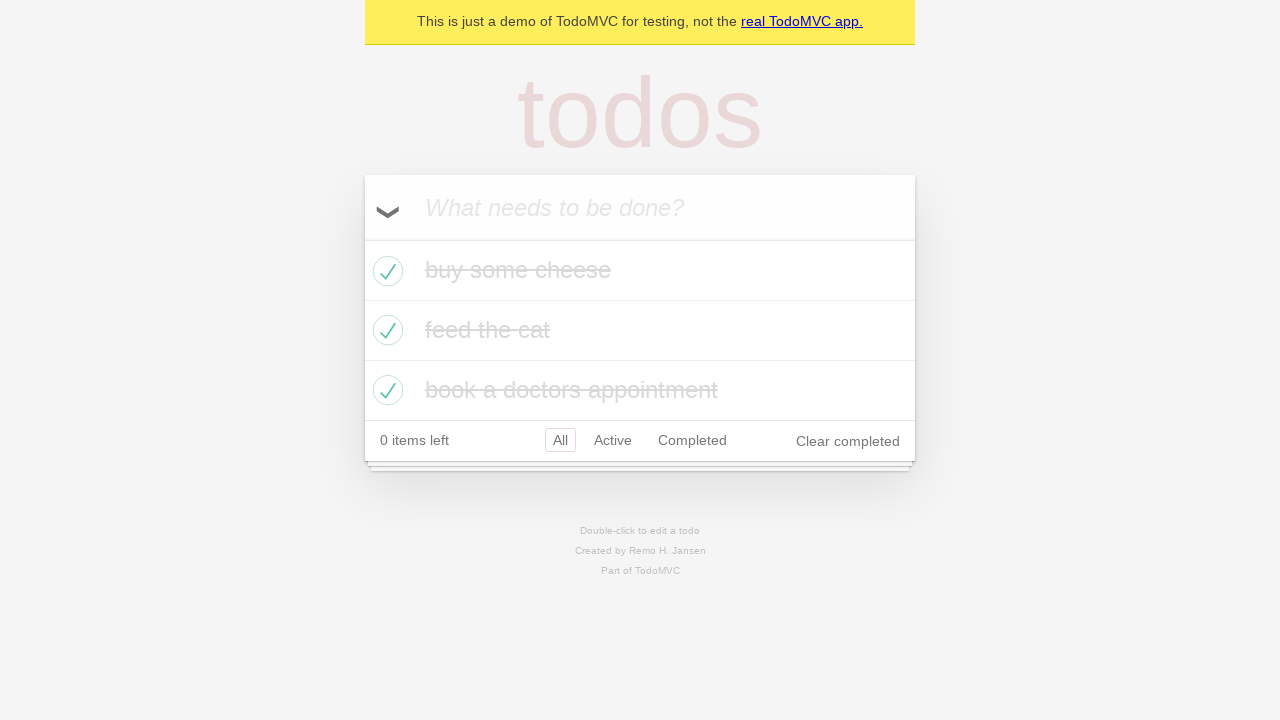